Tests a form submission on DemoQA by filling in text fields for full name, email, current address, and permanent address, then clicking submit

Starting URL: https://demoqa.com/text-box

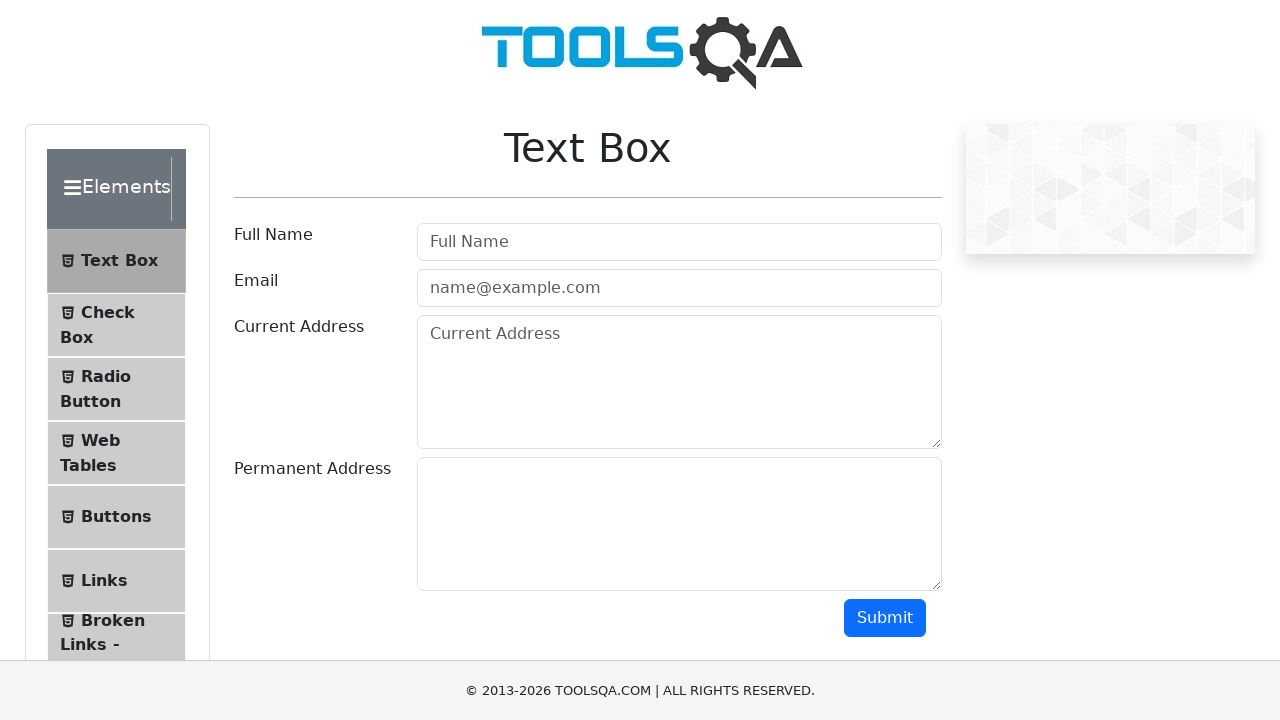

Filled Full Name field with 'Monkey' on input[placeholder='Full Name']
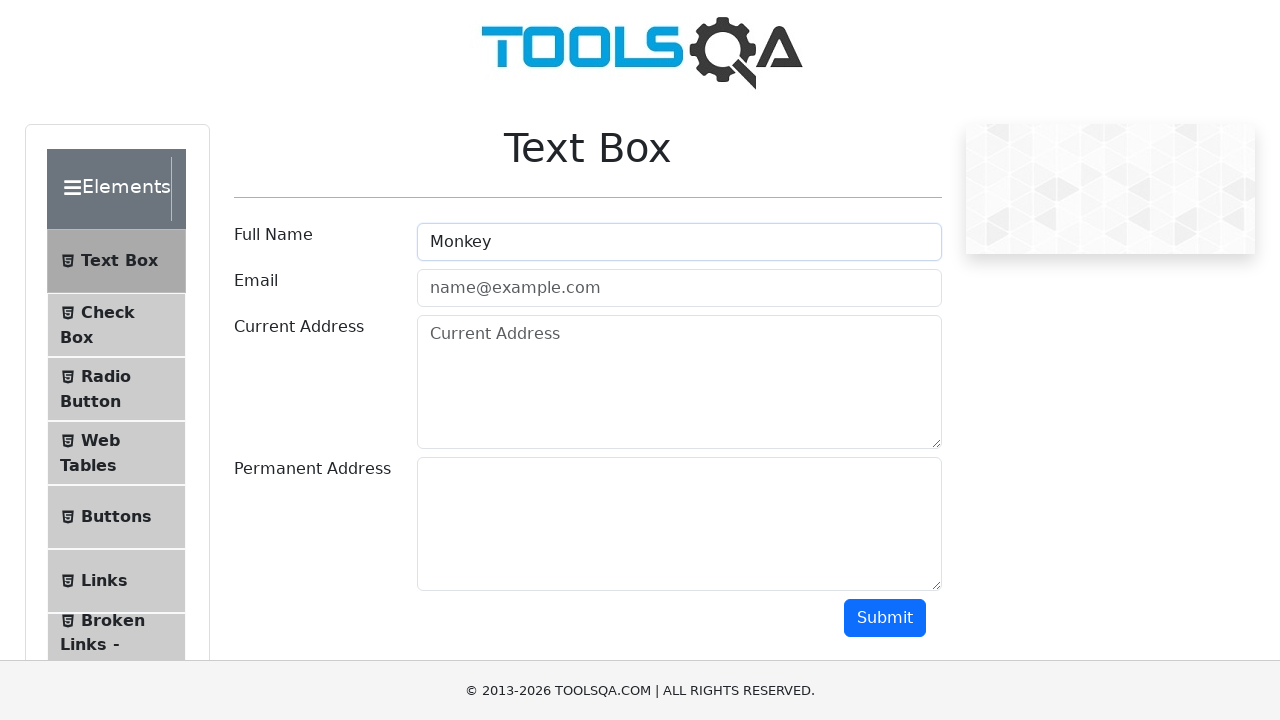

Filled Email field with 'monkey@gmail.com' on #userEmail
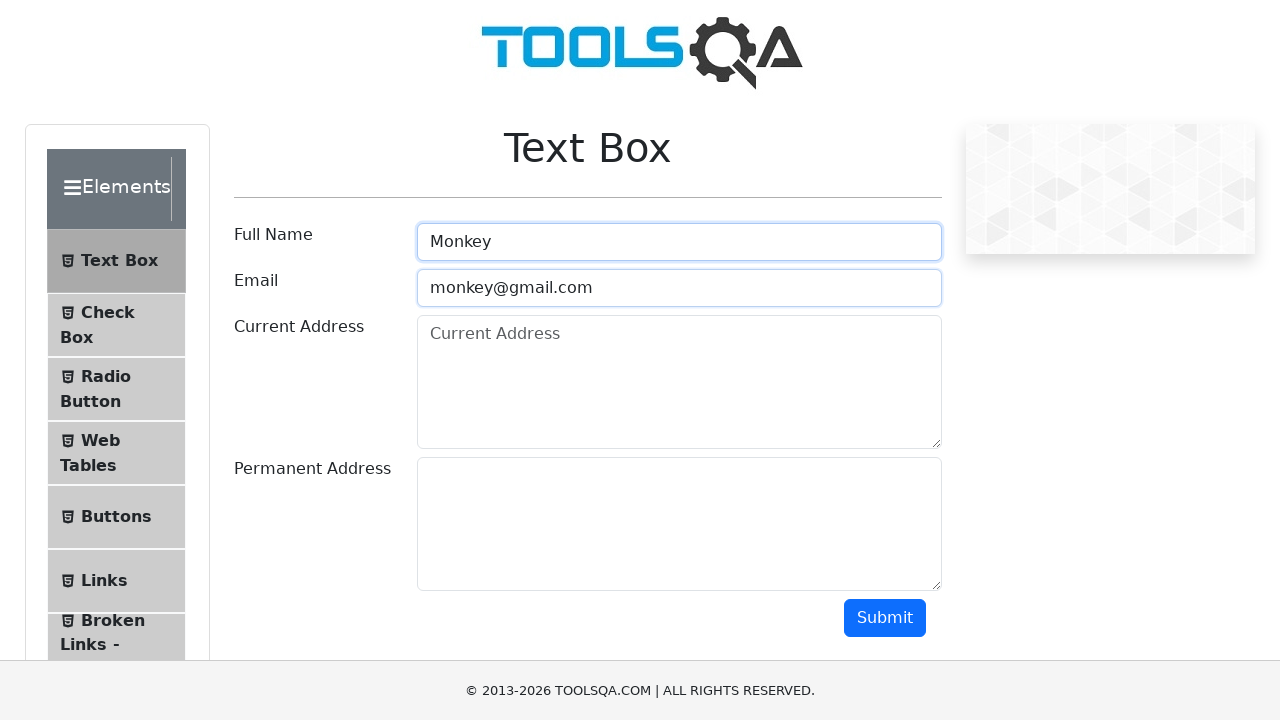

Filled Current Address field with 'Monkey street 5' on textarea#currentAddress
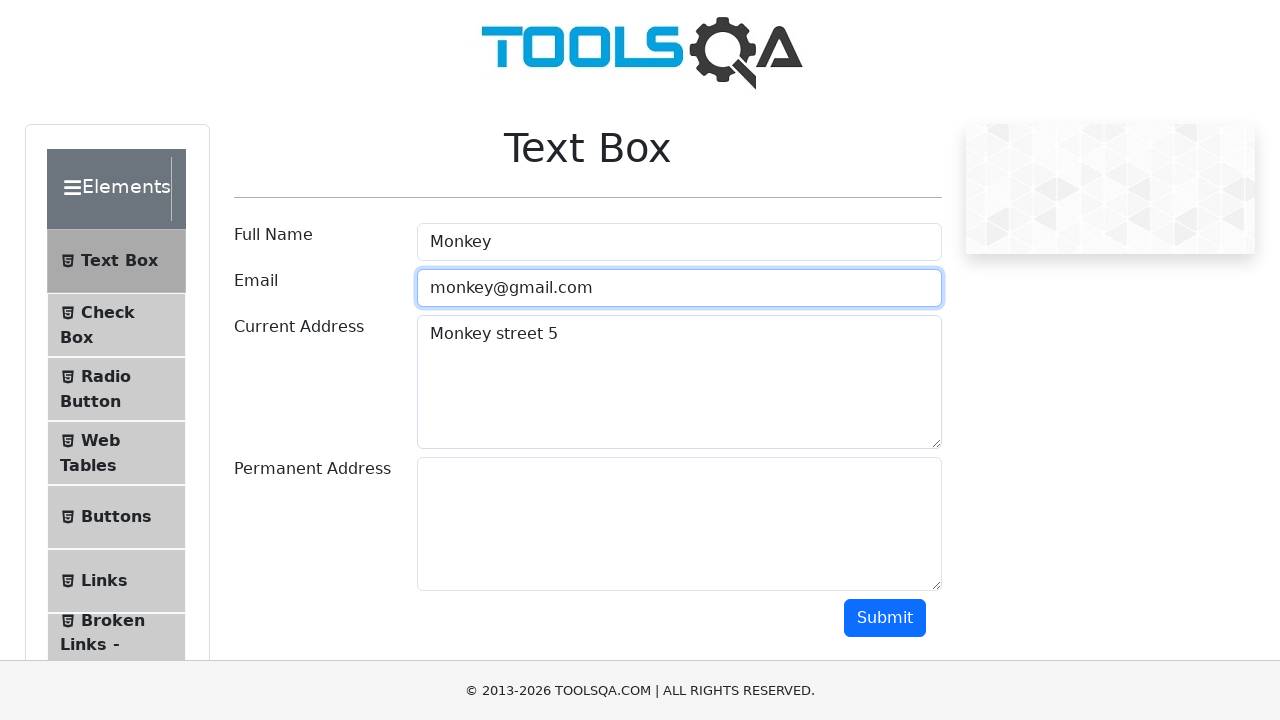

Filled Permanent Address field with 'Monkey avenue 6' on div#permanentAddress-wrapper textarea
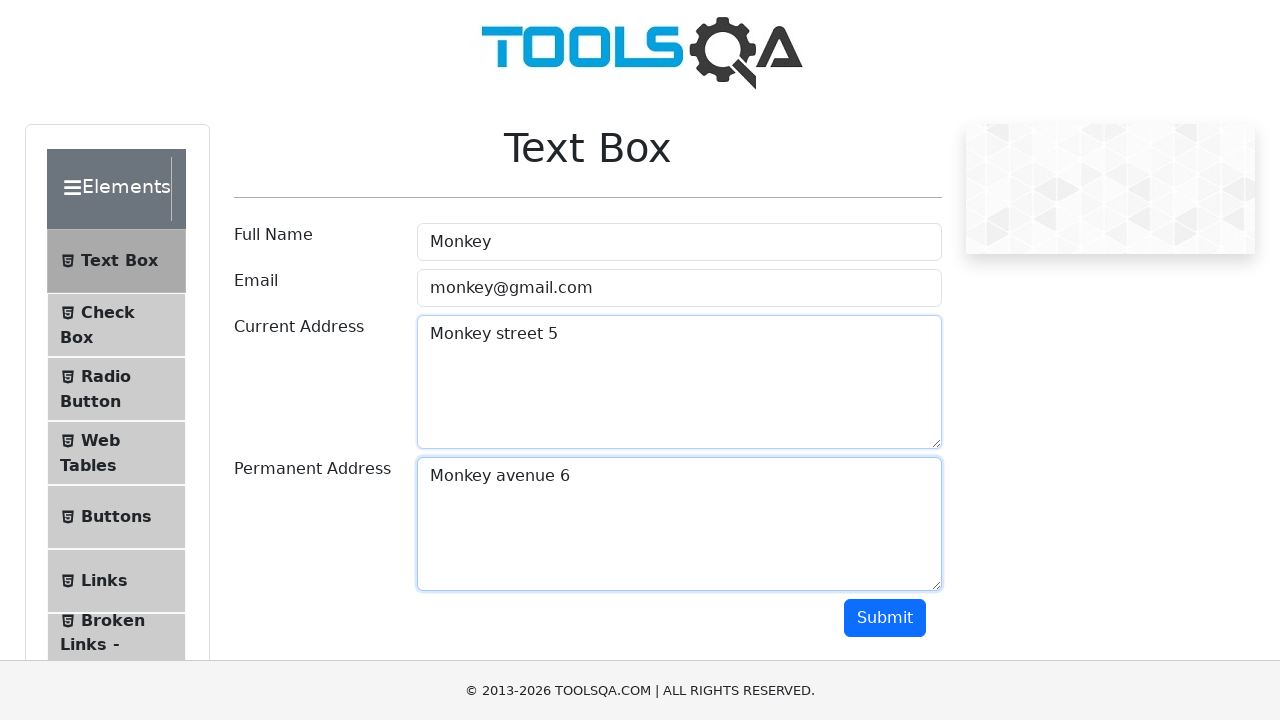

Clicked Submit button at (885, 618) on button:has-text('Submit')
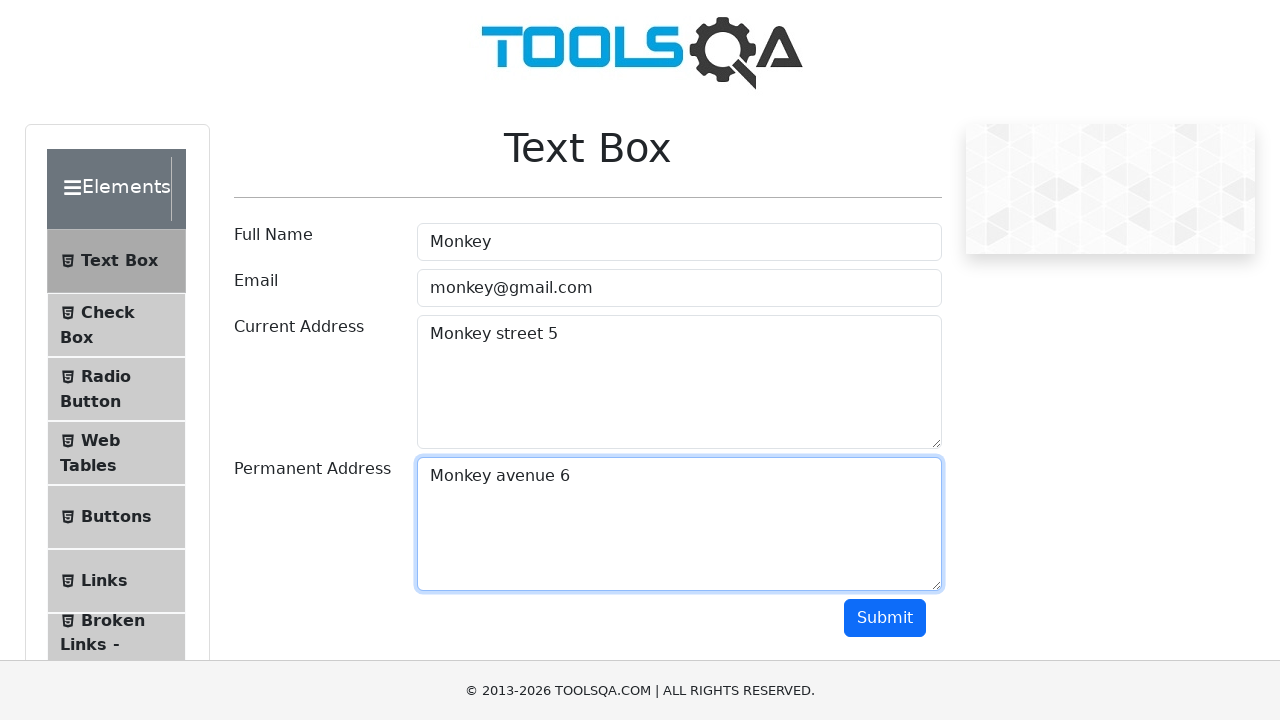

Form submission output appeared
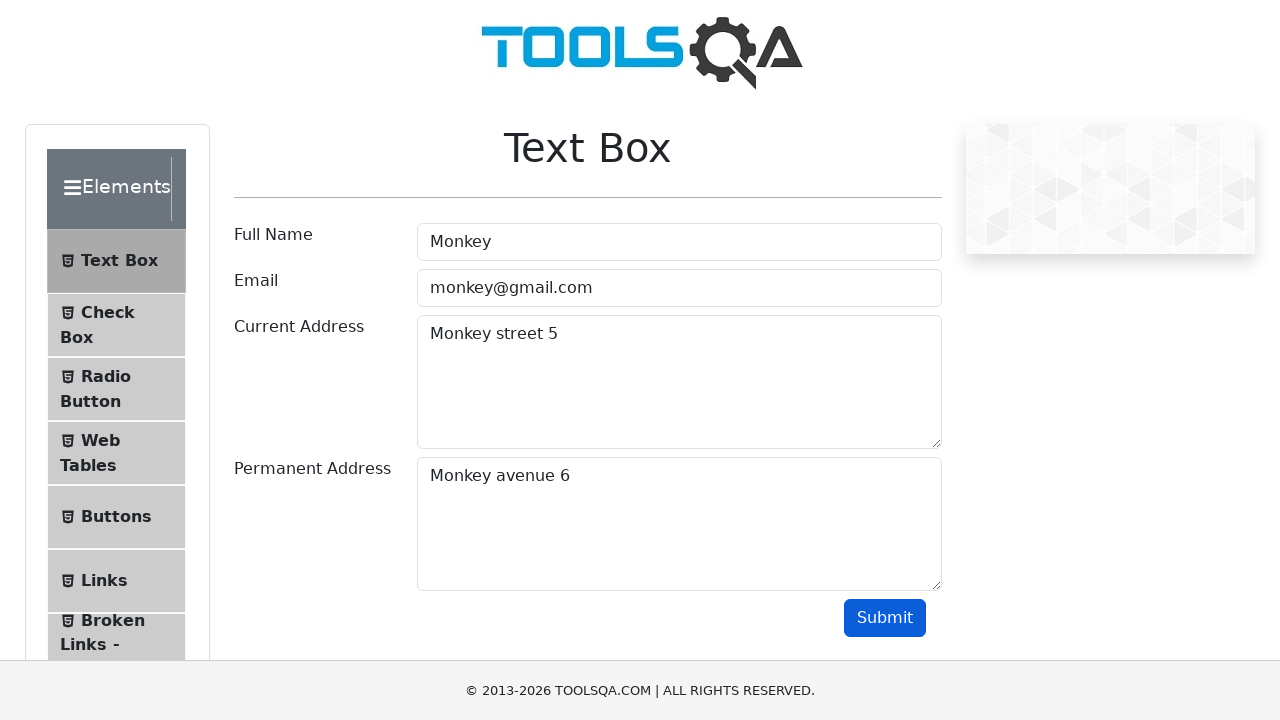

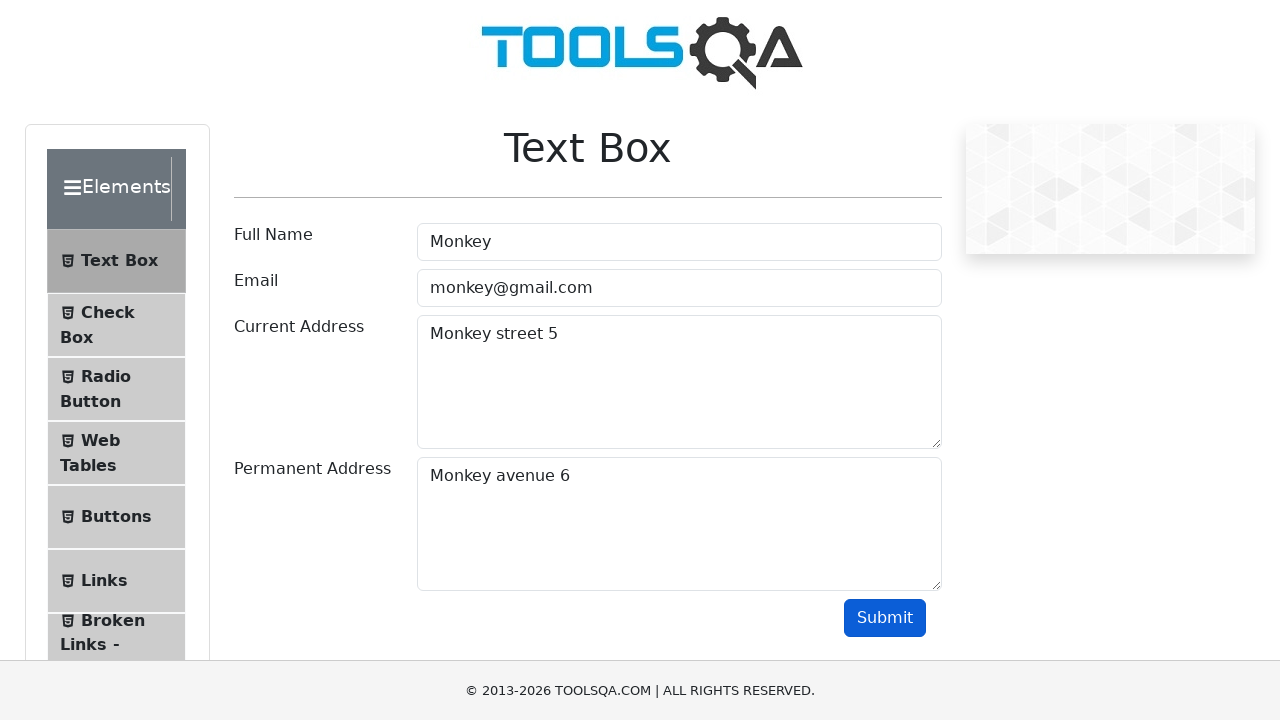